Tests API response modification by intercepting the fruits API call, adding a new fruit to the response, and verifying it appears on the page

Starting URL: https://demo.playwright.dev/api-mocking

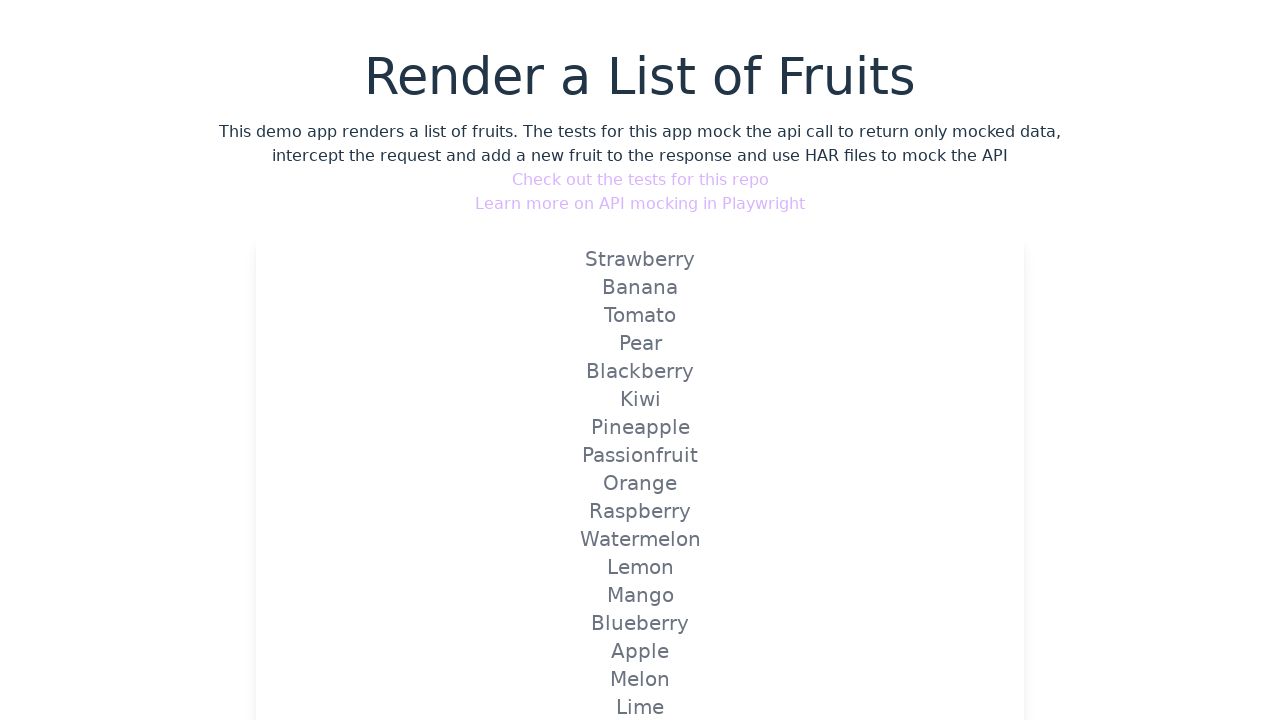

Set up route interceptor for fruits API to add new fruit to response
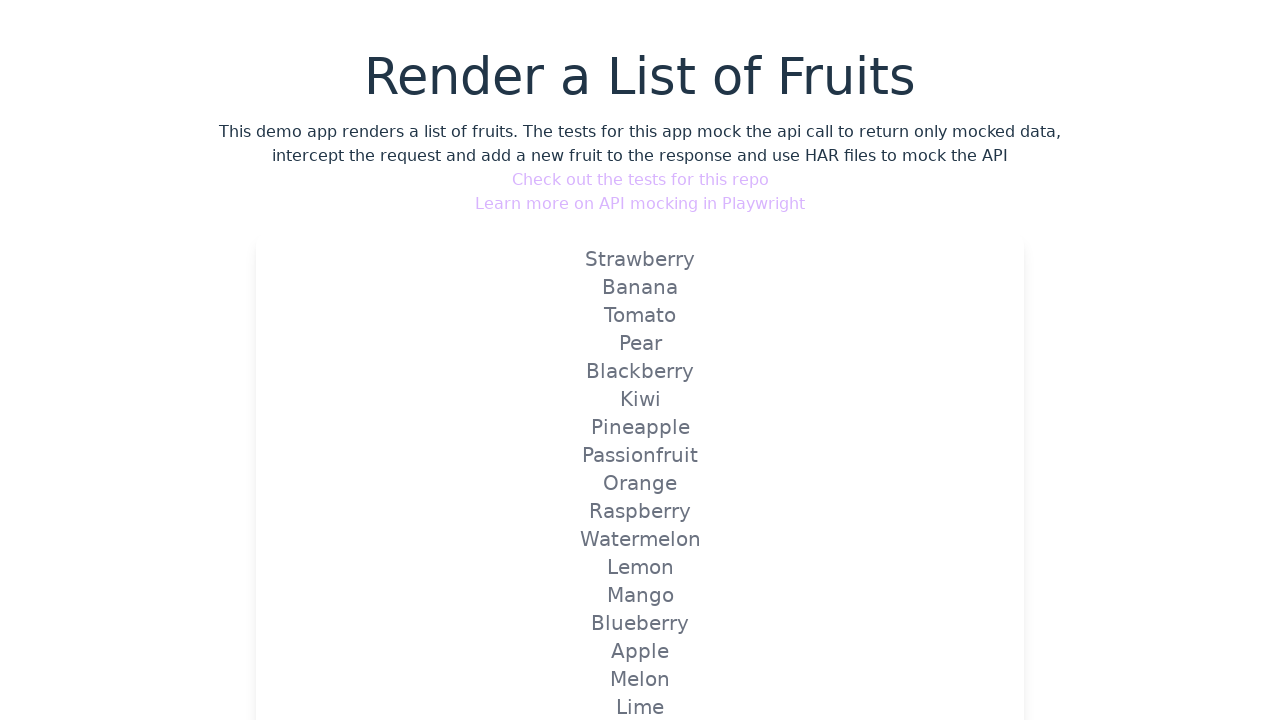

Reloaded page to trigger intercepted API call with modified response
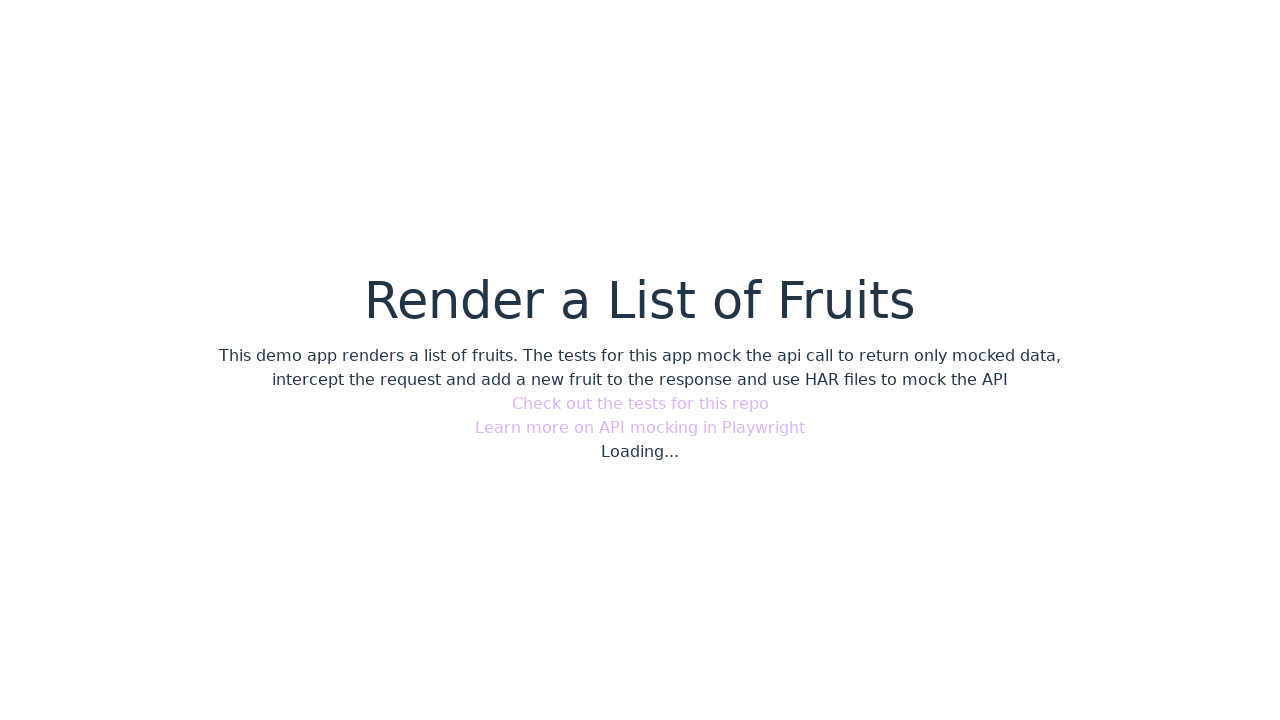

Verified that 'Loquat' fruit appears on the page from modified API response
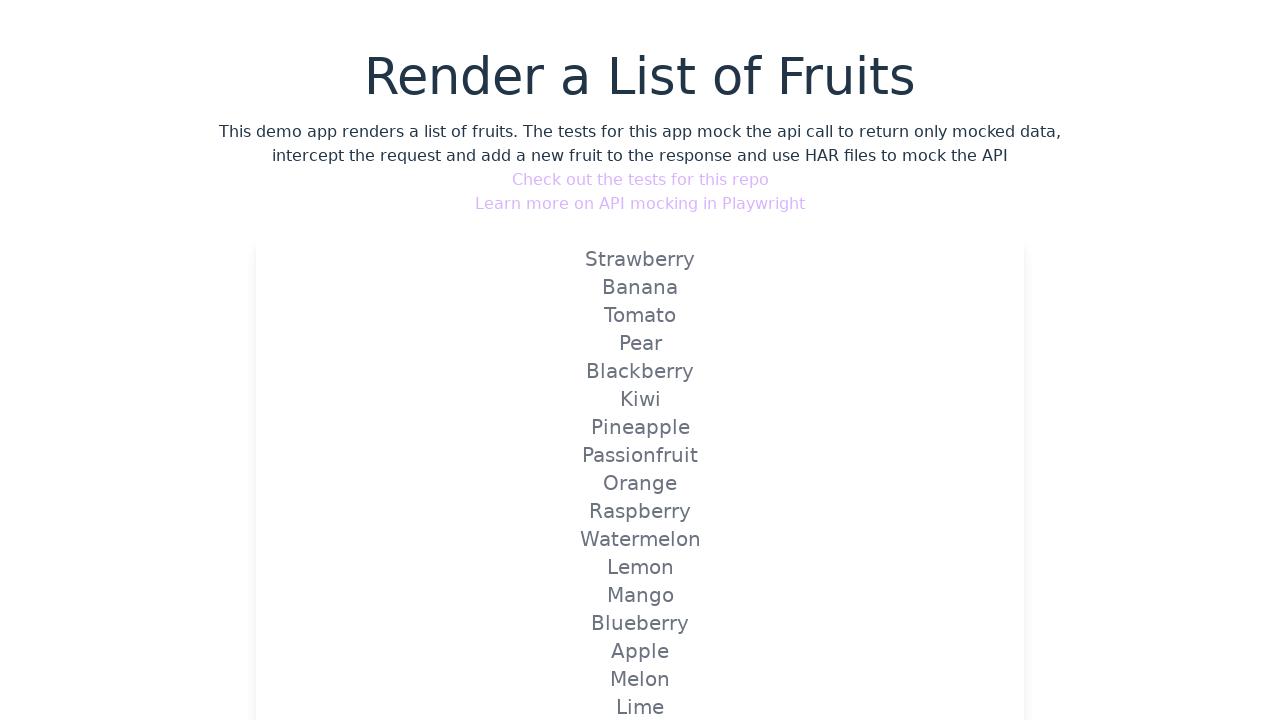

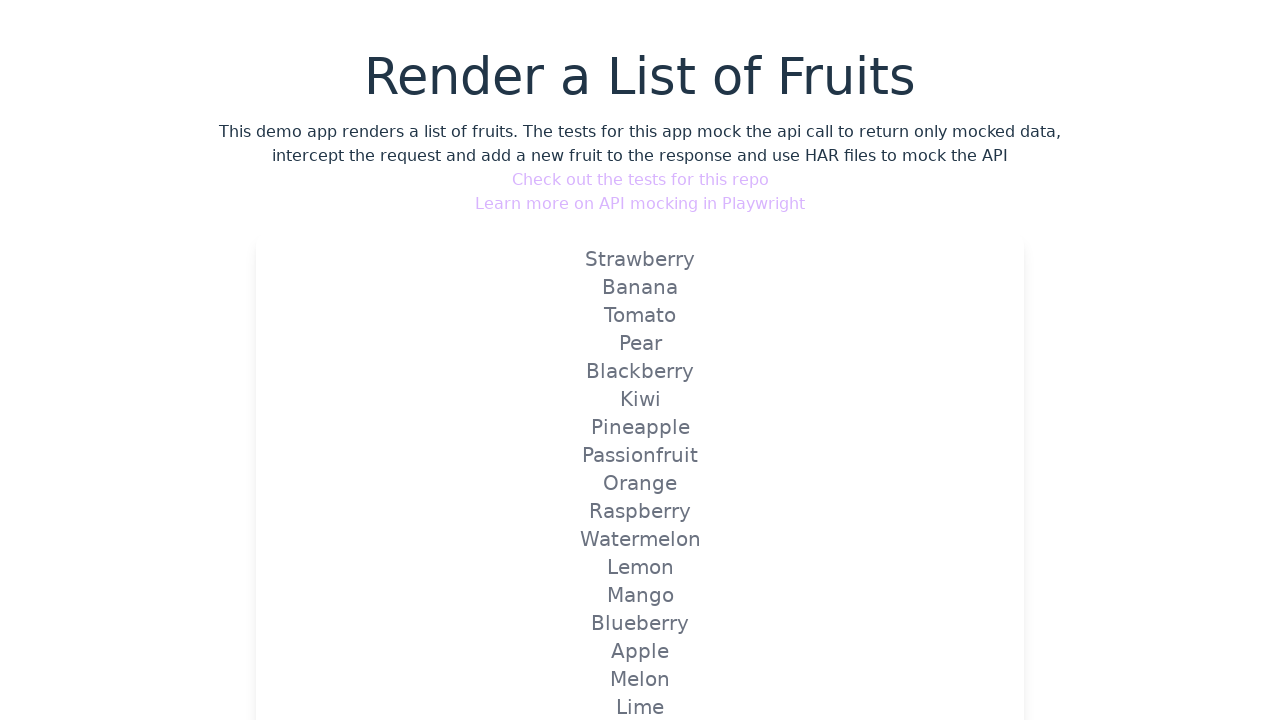